Tests multiple browser window handling by clicking a link that opens a new window, switching to the new window, verifying content, closing it, and switching back to the original window.

Starting URL: http://www.testdiary.com/training/selenium/selenium-test-page/

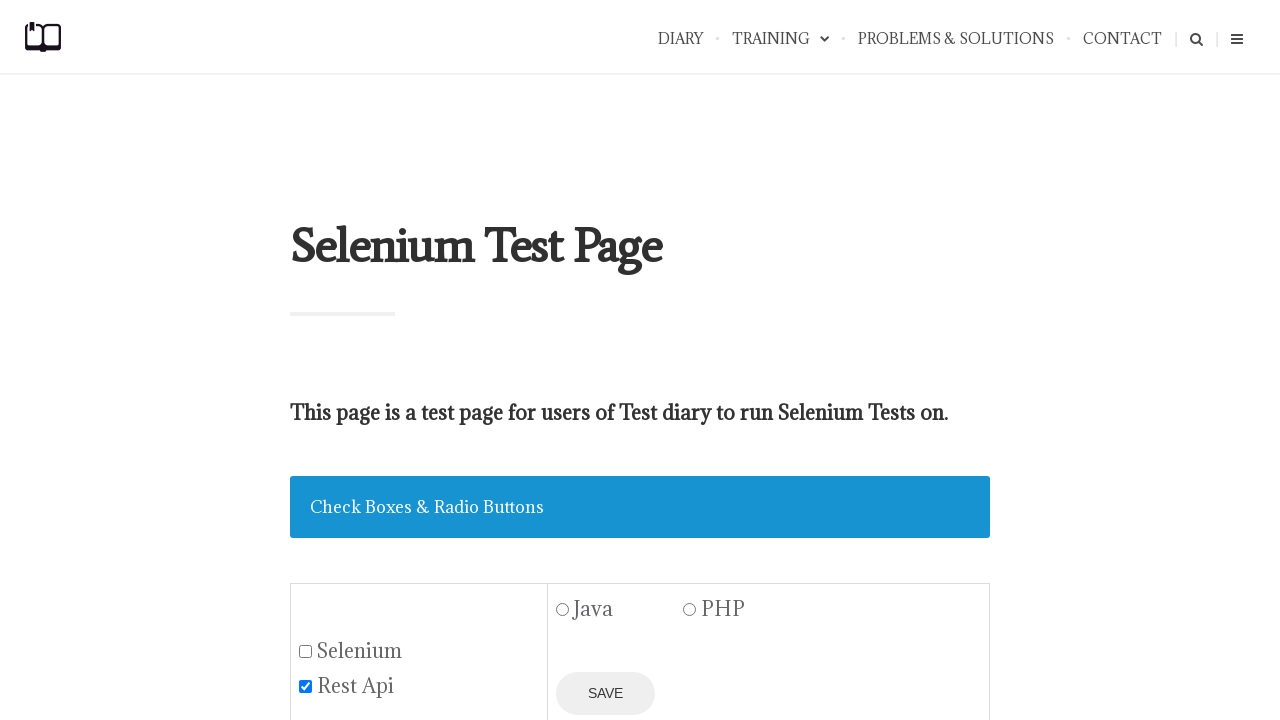

Waited for 'Open page in a new window' link to be visible
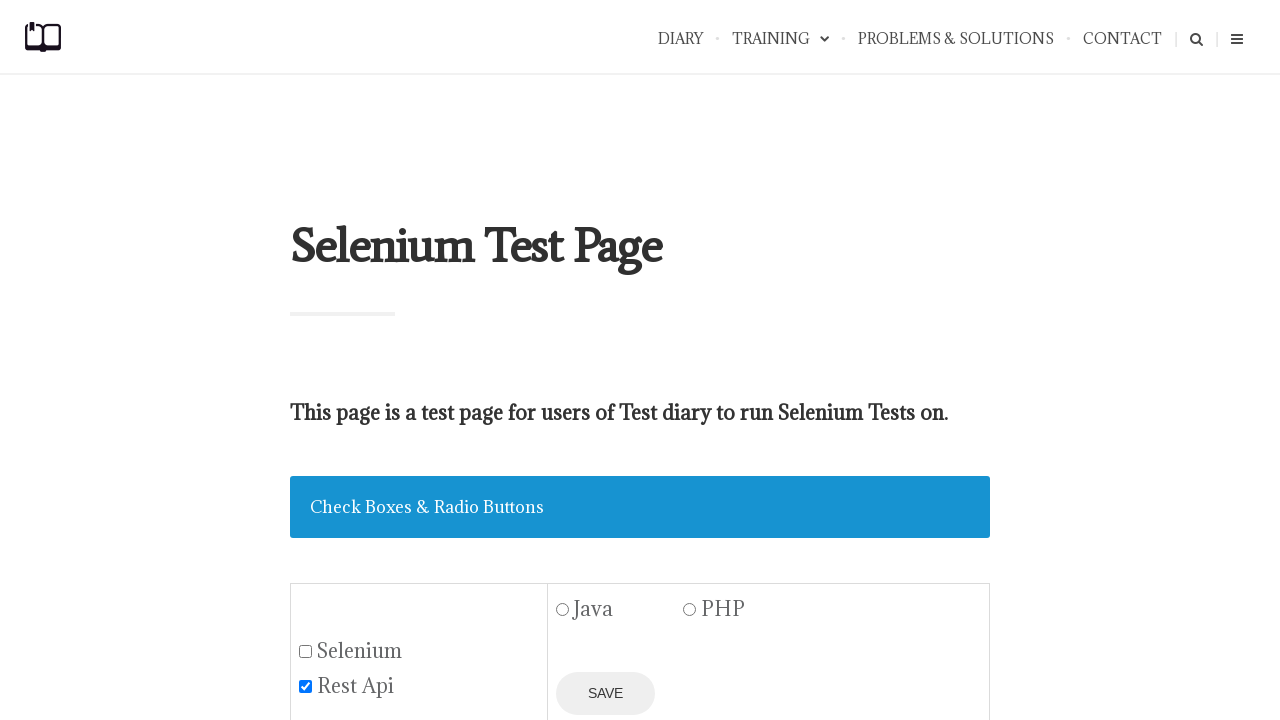

Clicked link to open new window at (420, 360) on text=Open page in a new window
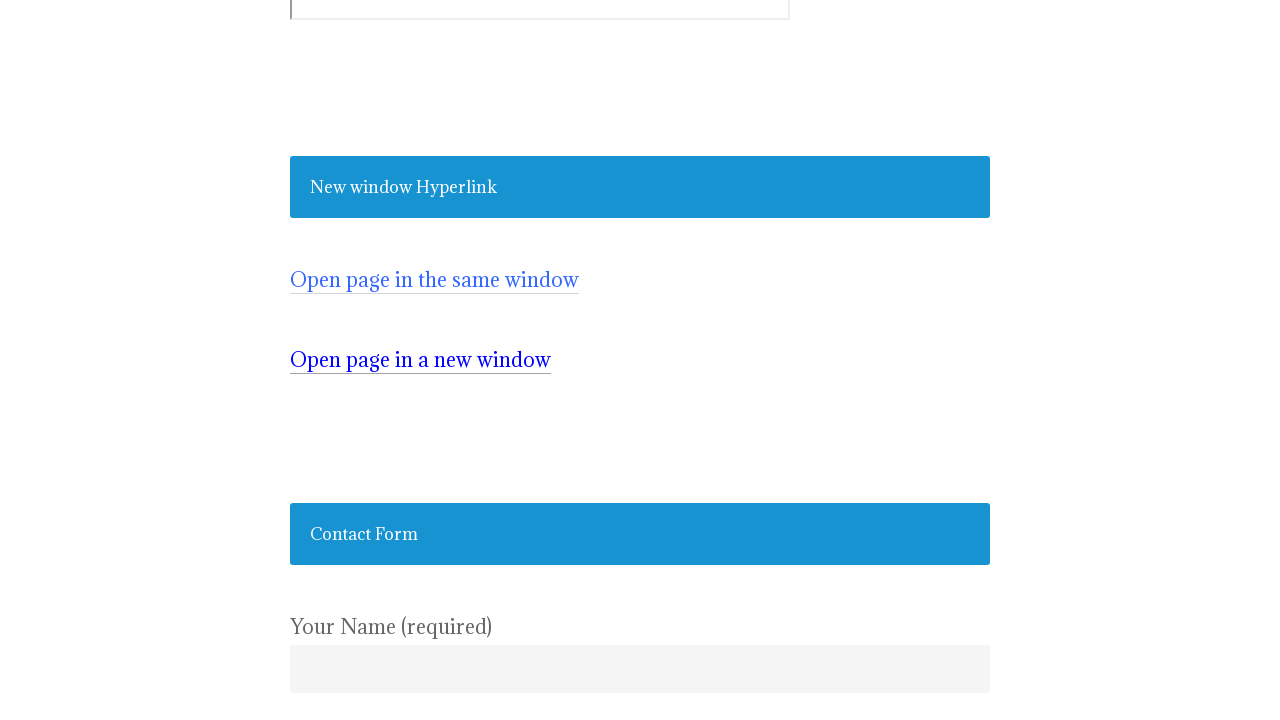

New window opened and captured
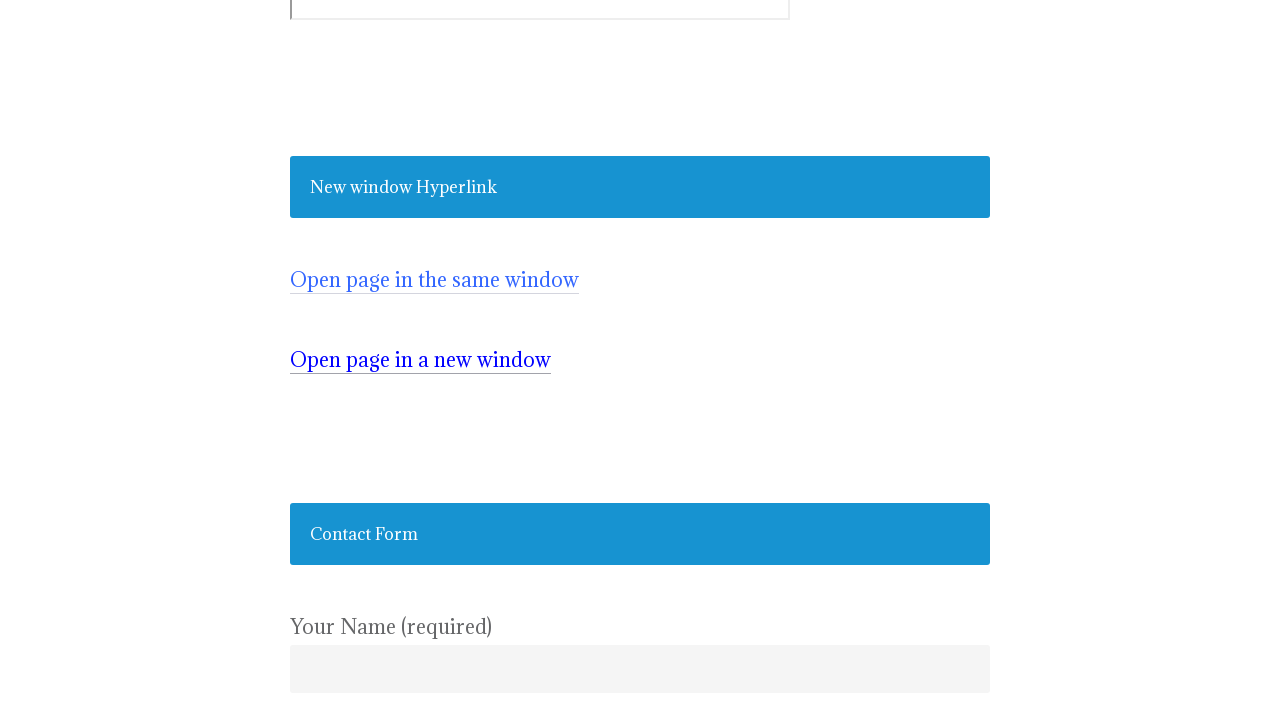

New page loaded and verified element #testpagelink exists
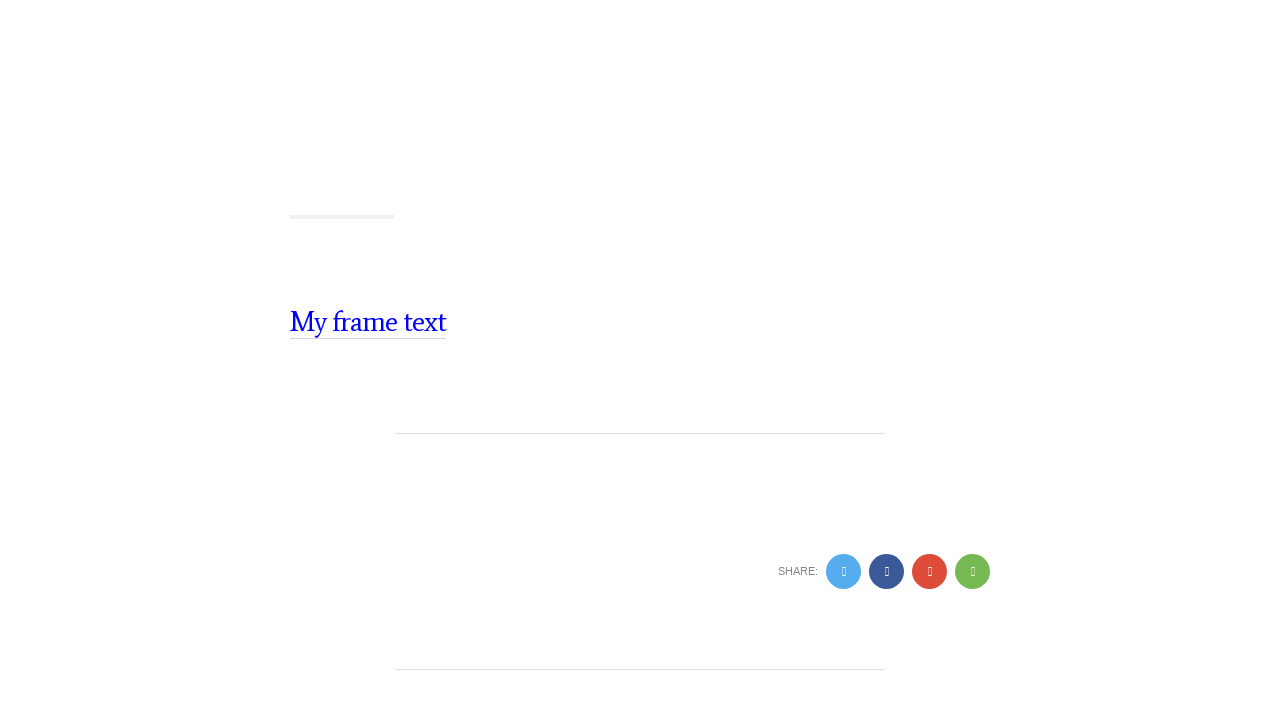

Closed the new window
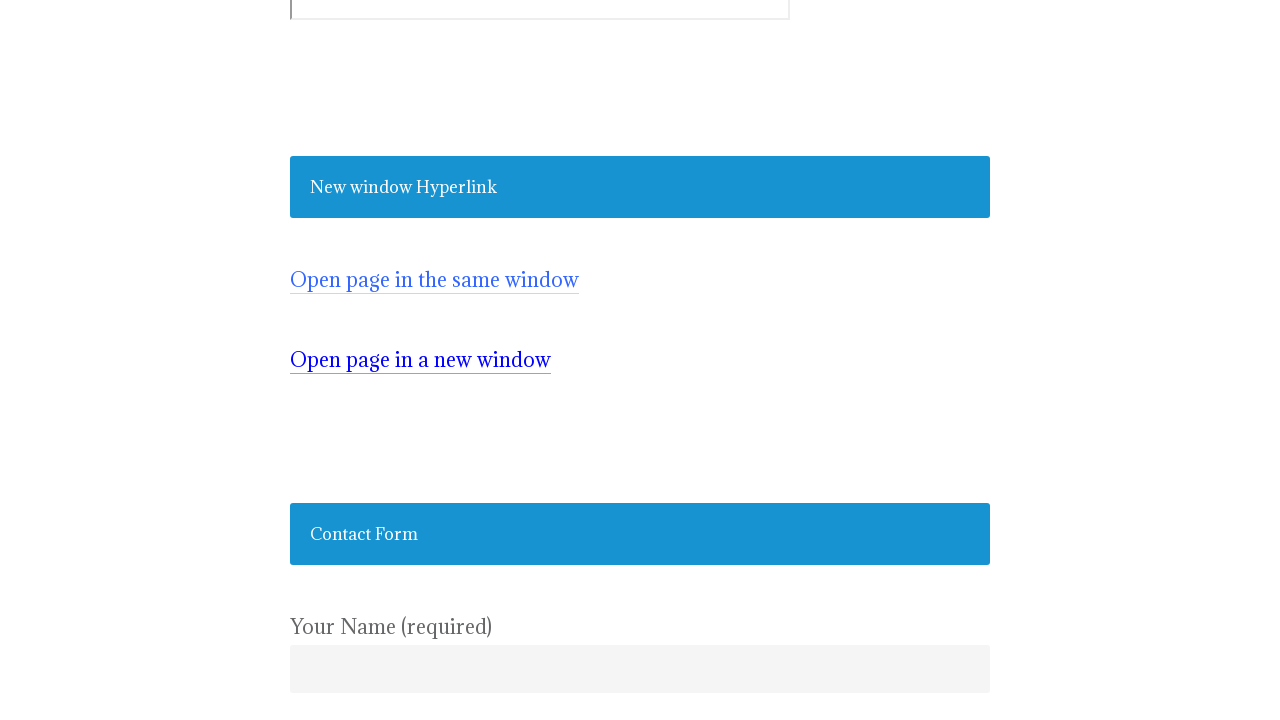

Verified return to original page with 'Open page in a new window' link visible
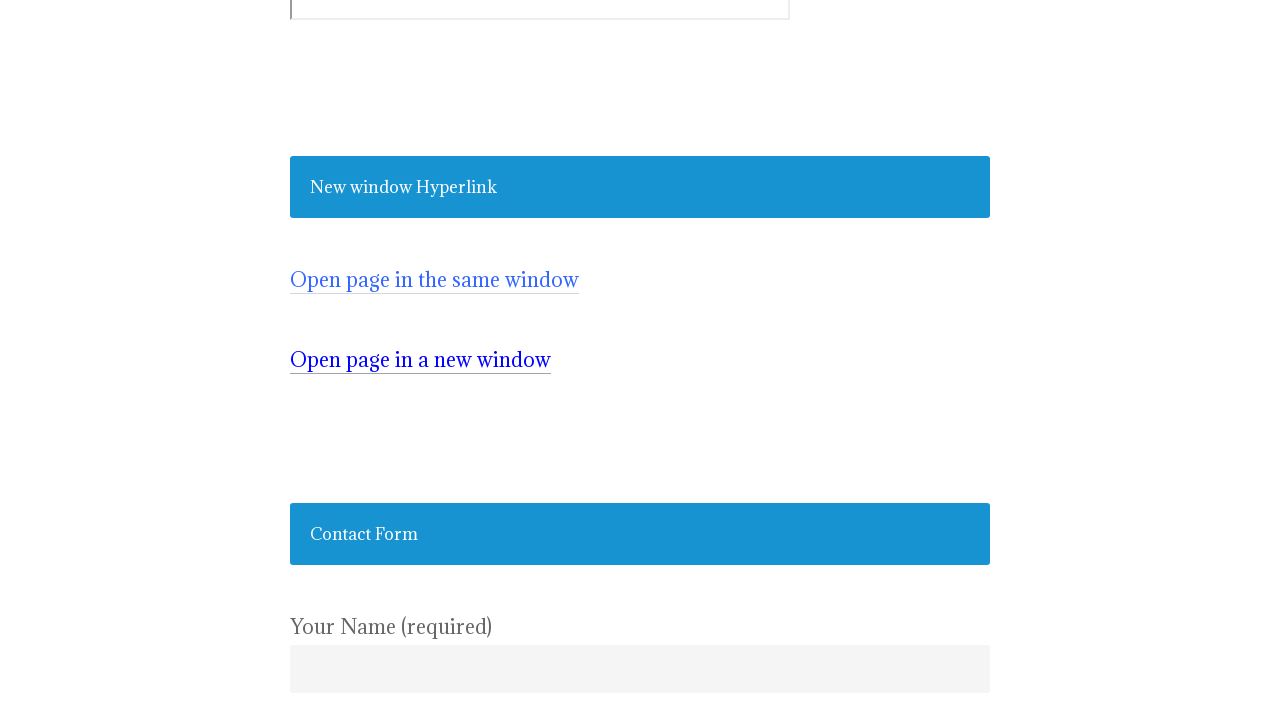

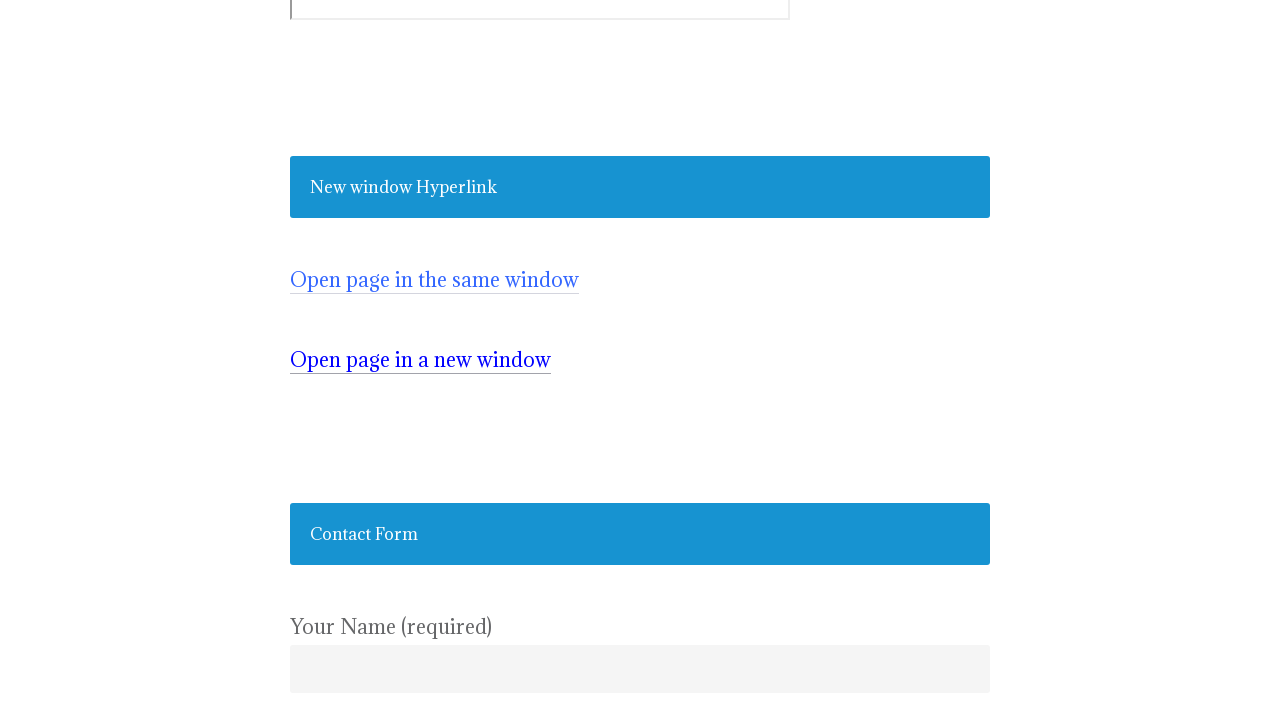